Navigates to Filmweb.pl website and verifies the page title

Starting URL: http://filmweb.pl/

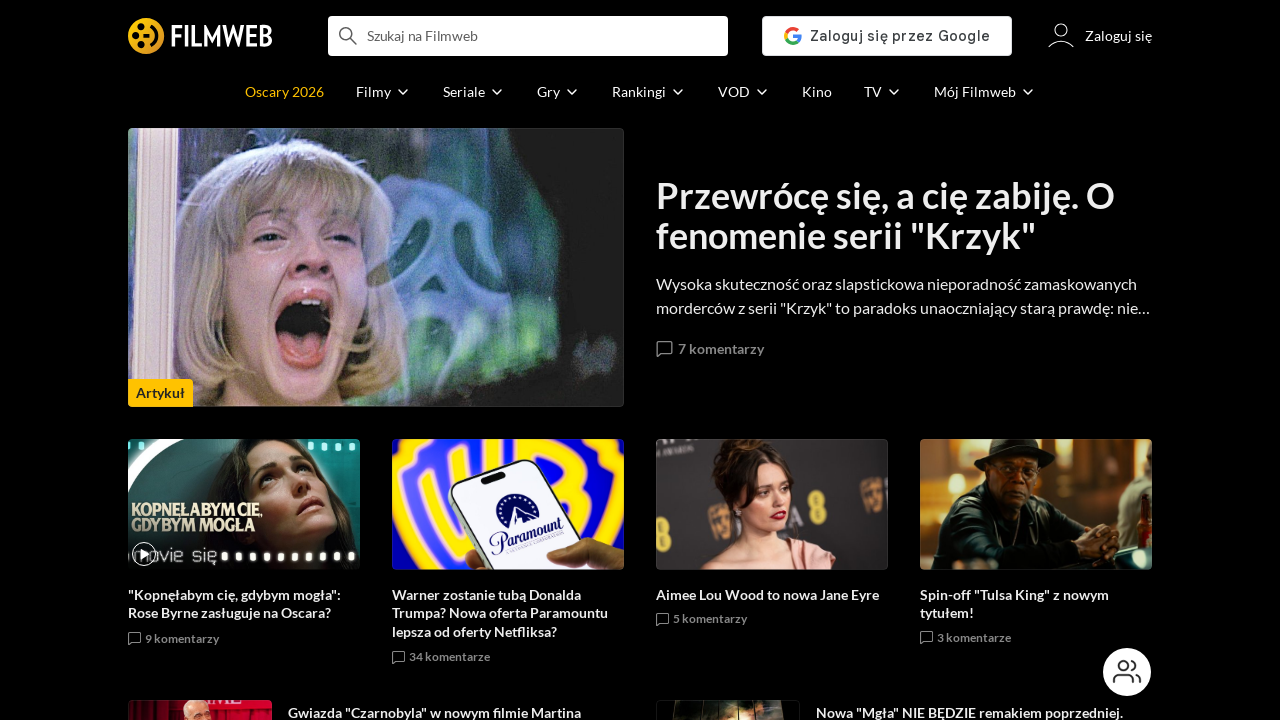

Navigated to Filmweb.pl website
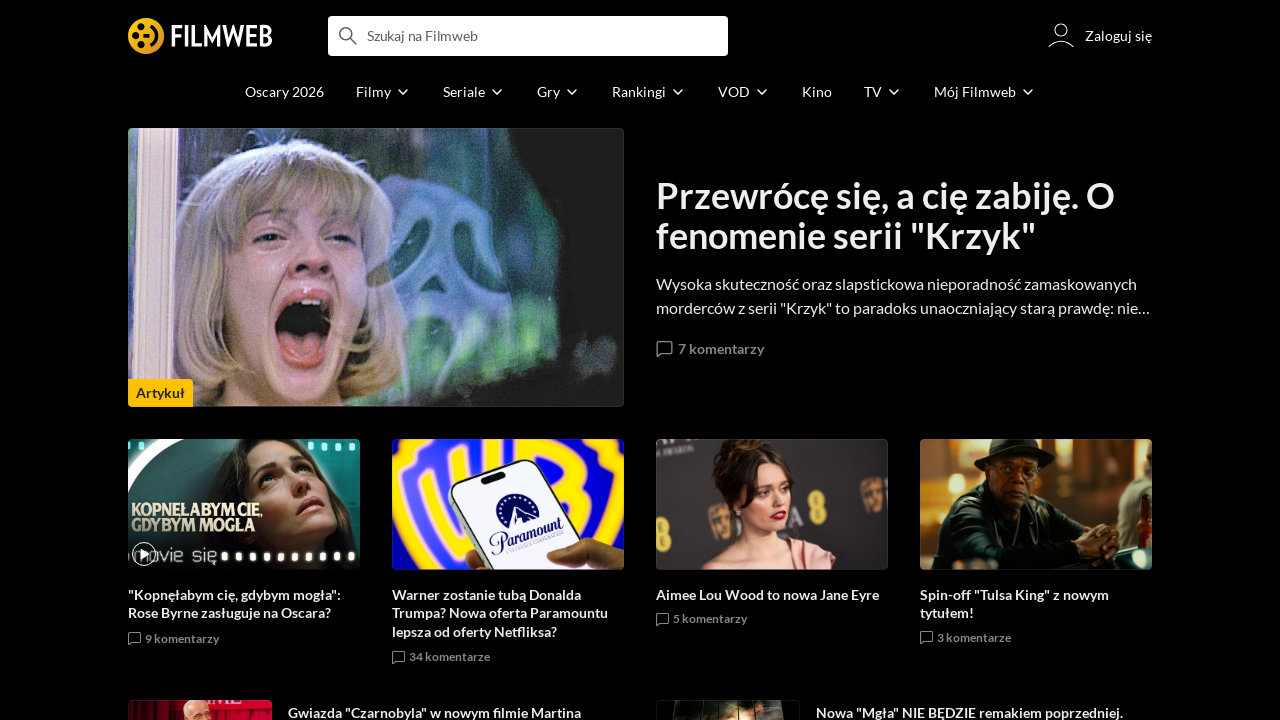

Verified page title is 'Filmweb - filmy takie jak Ty!'
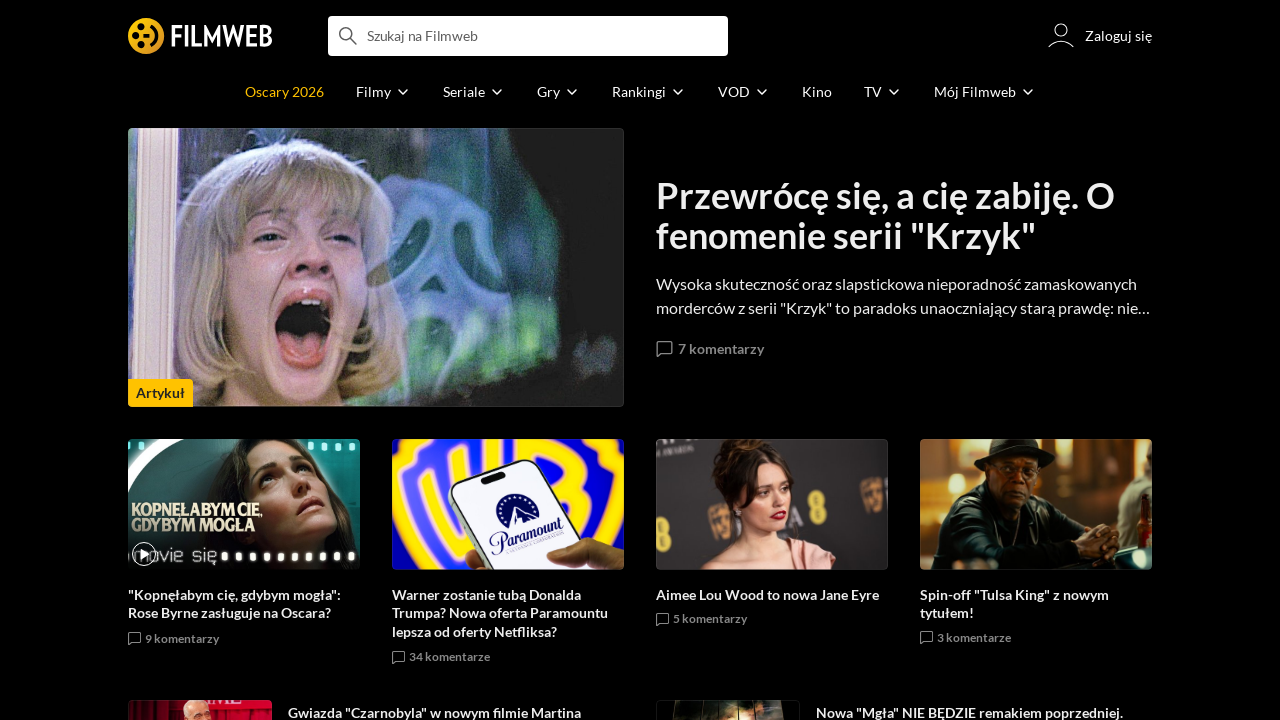

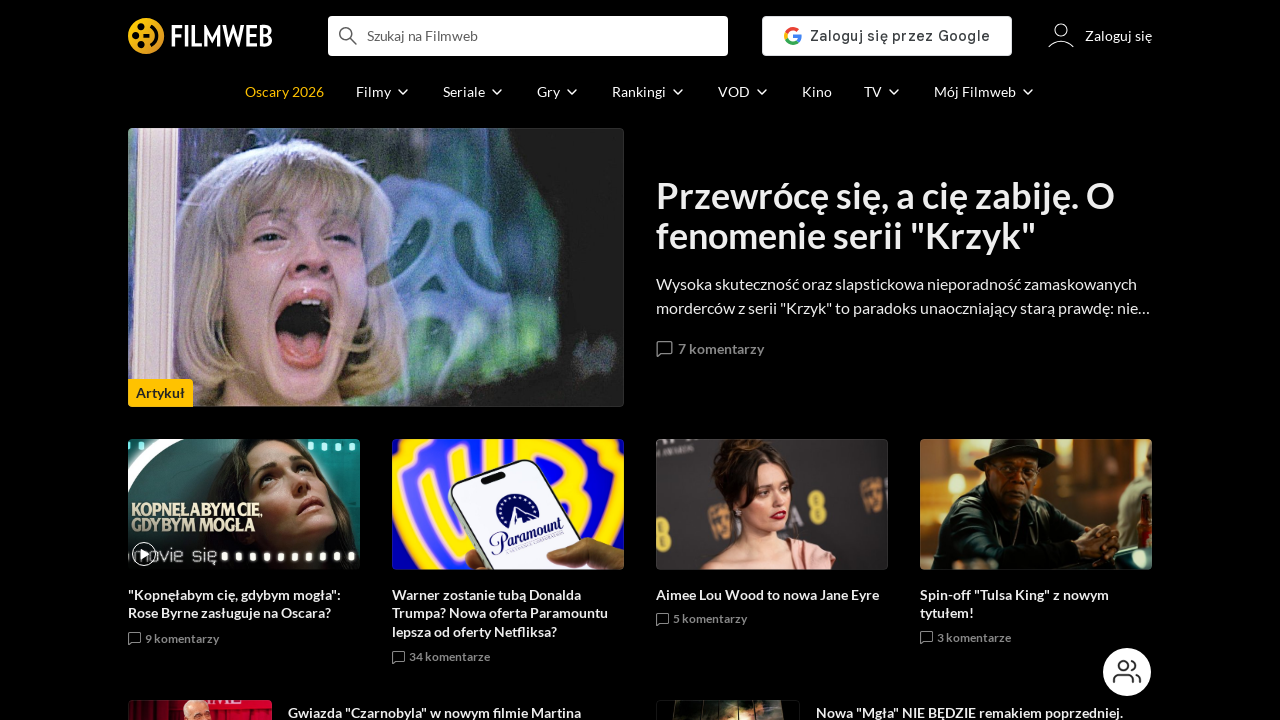